Searches for a user in a web table and clicks the edit button for that user

Starting URL: https://demoqa.com/webtables

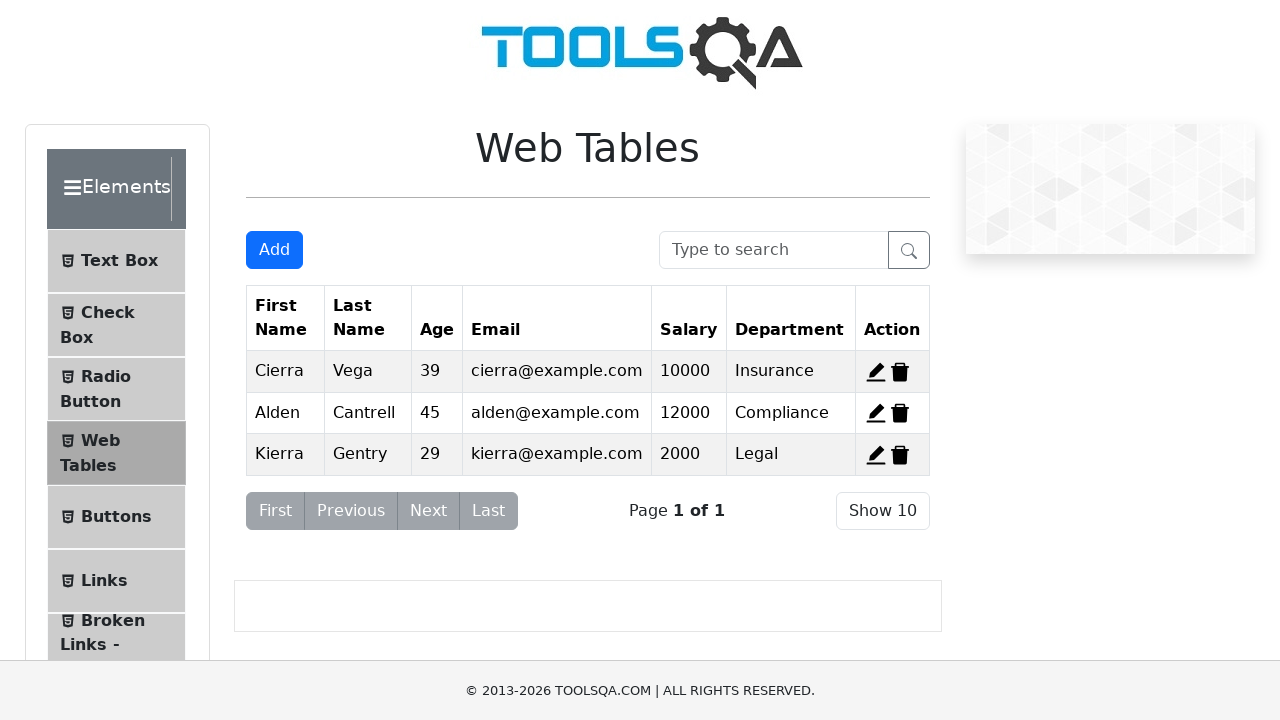

Filled search box with 'Cierra' to find user in web table on #searchBox
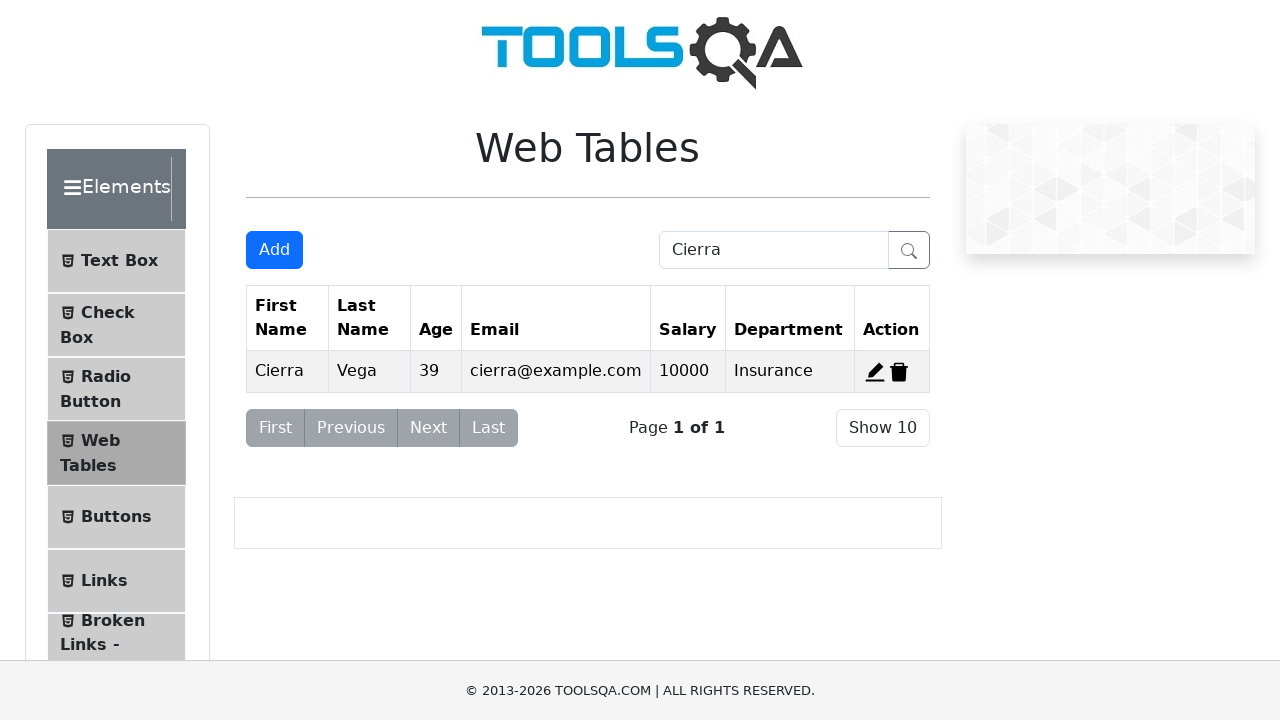

Clicked edit button for the matching user record at (875, 372) on xpath=//span[@id='edit-record-1']//*[name()='svg']
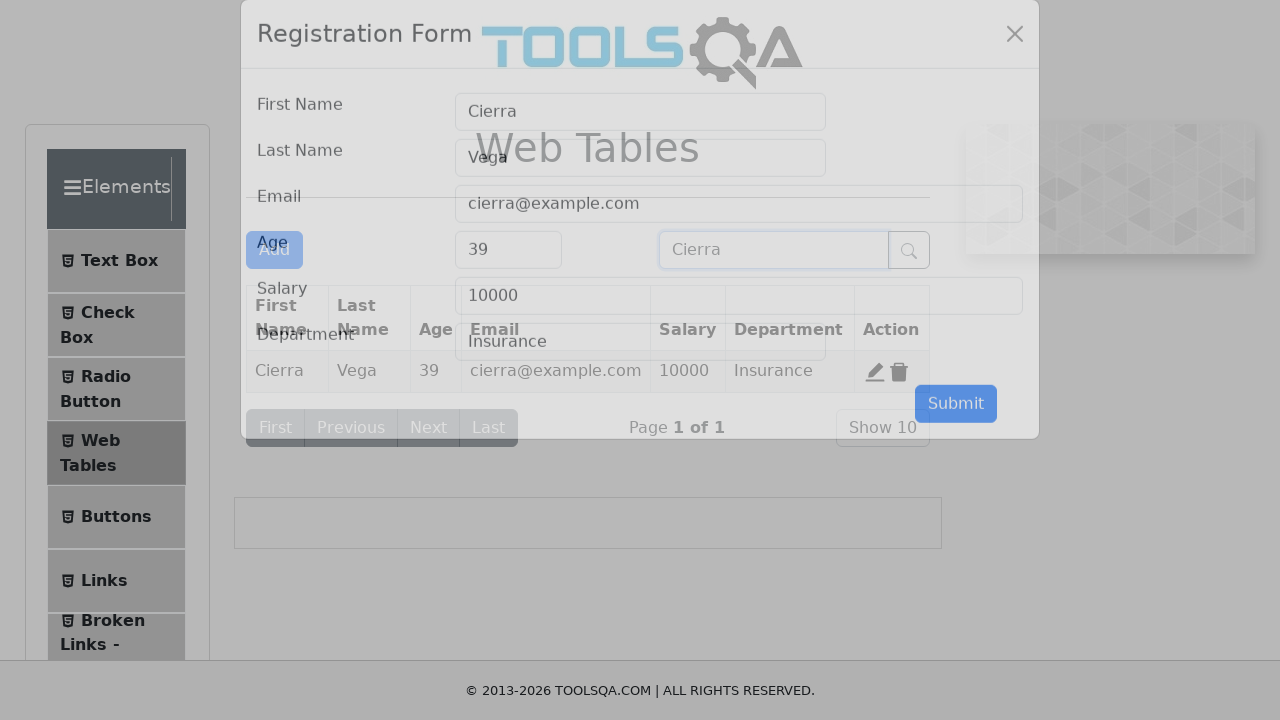

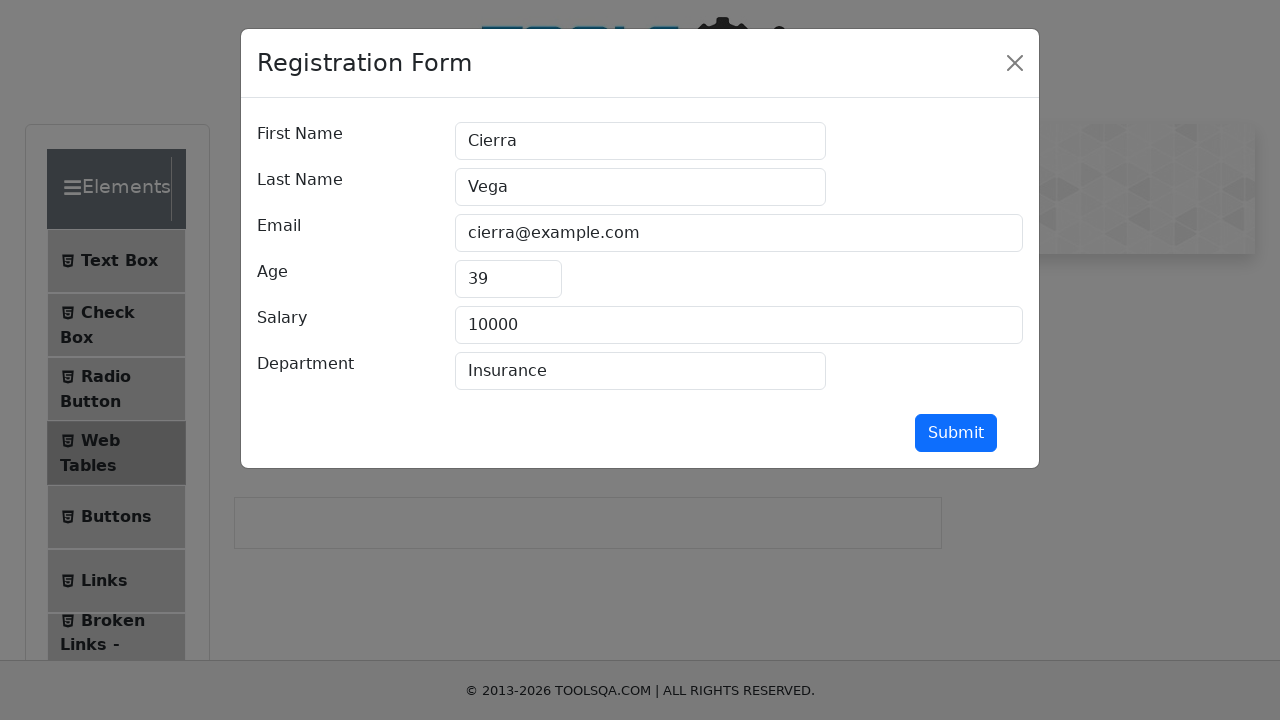